Tests accepting a confirmation dialog box by clicking a button that triggers an alert and then accepting it.

Starting URL: https://www.techlearn.in/code/confirmation-dialog-box/

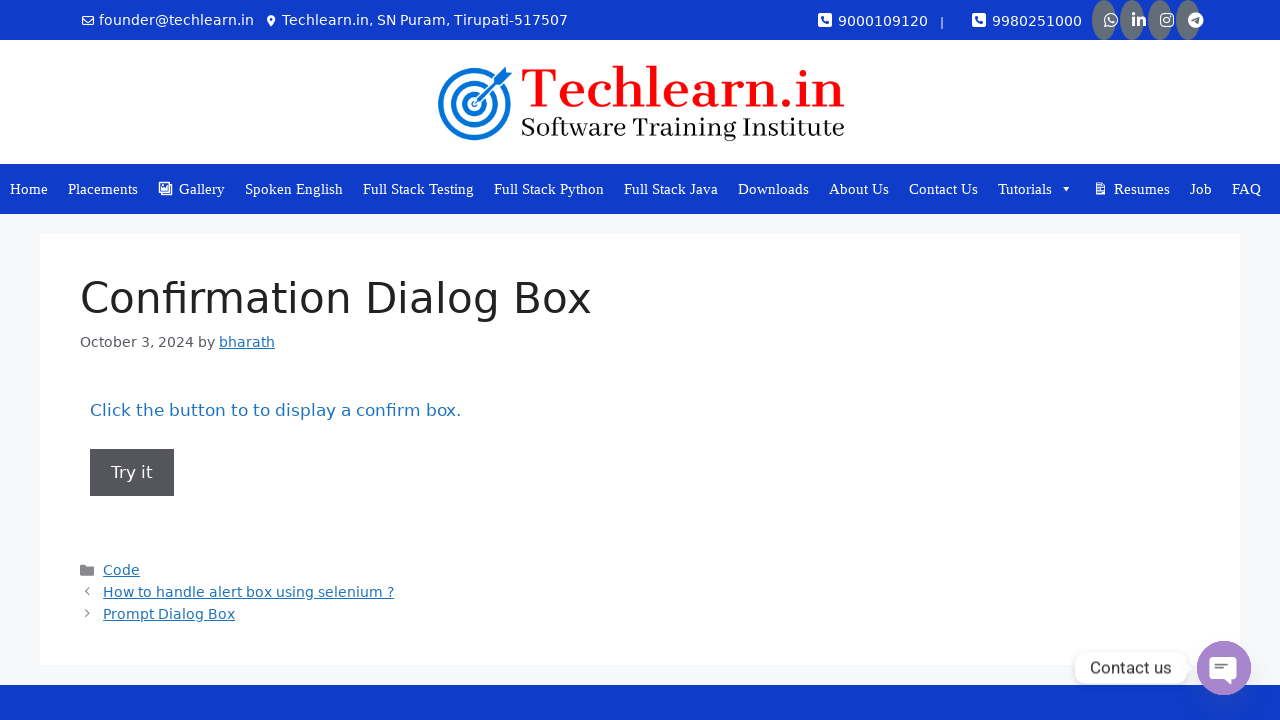

Navigated to confirmation dialog box page
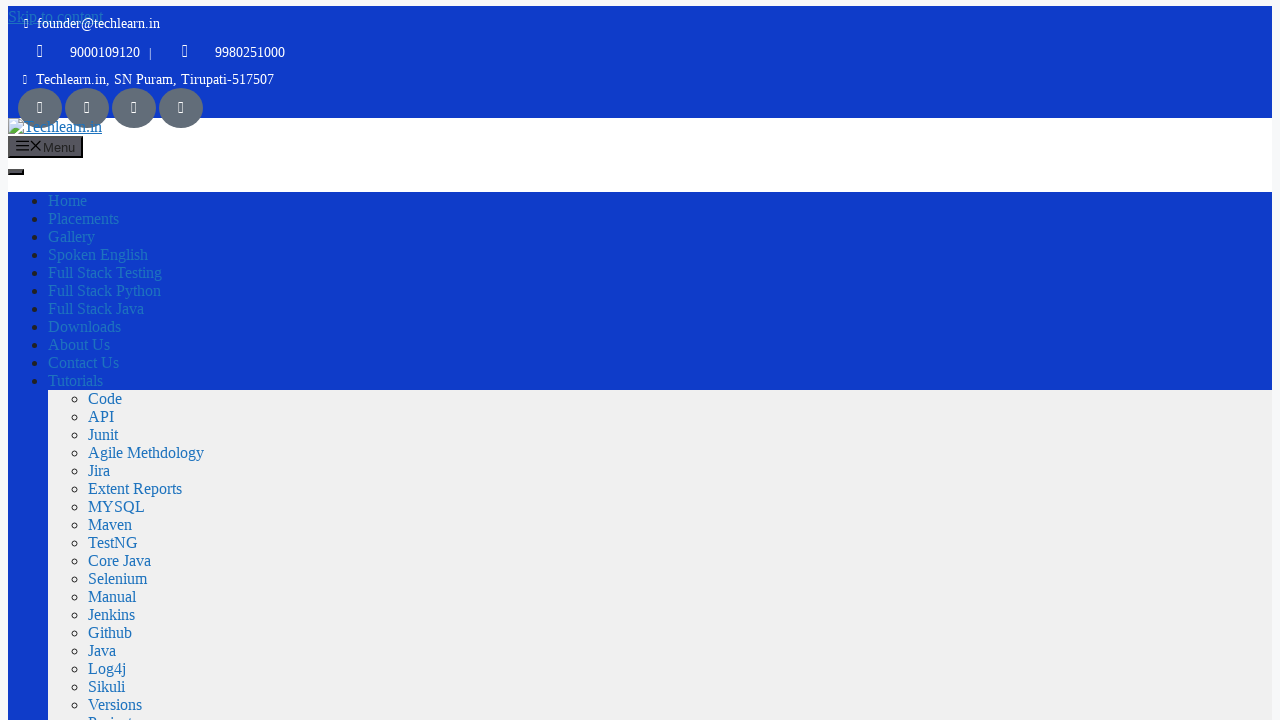

Clicked button to trigger confirmation dialog at (31, 361) on button[onclick='myFunction()']
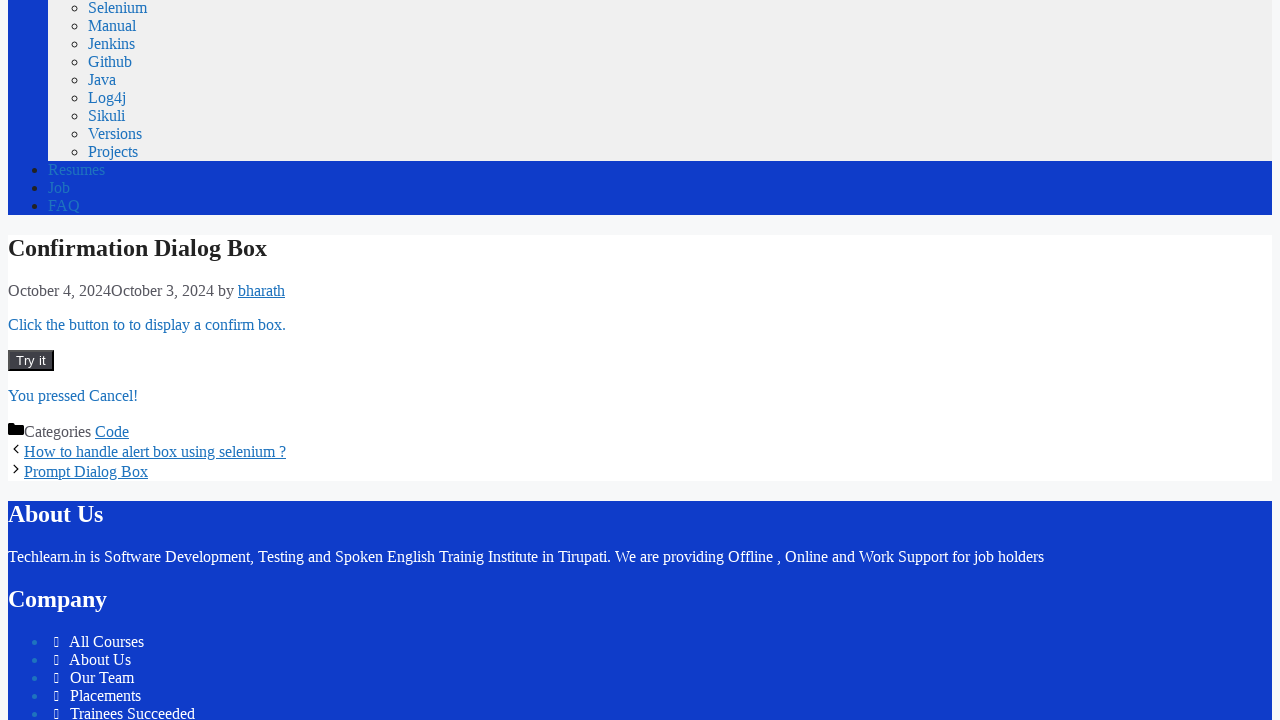

Set up dialog handler to accept confirmation
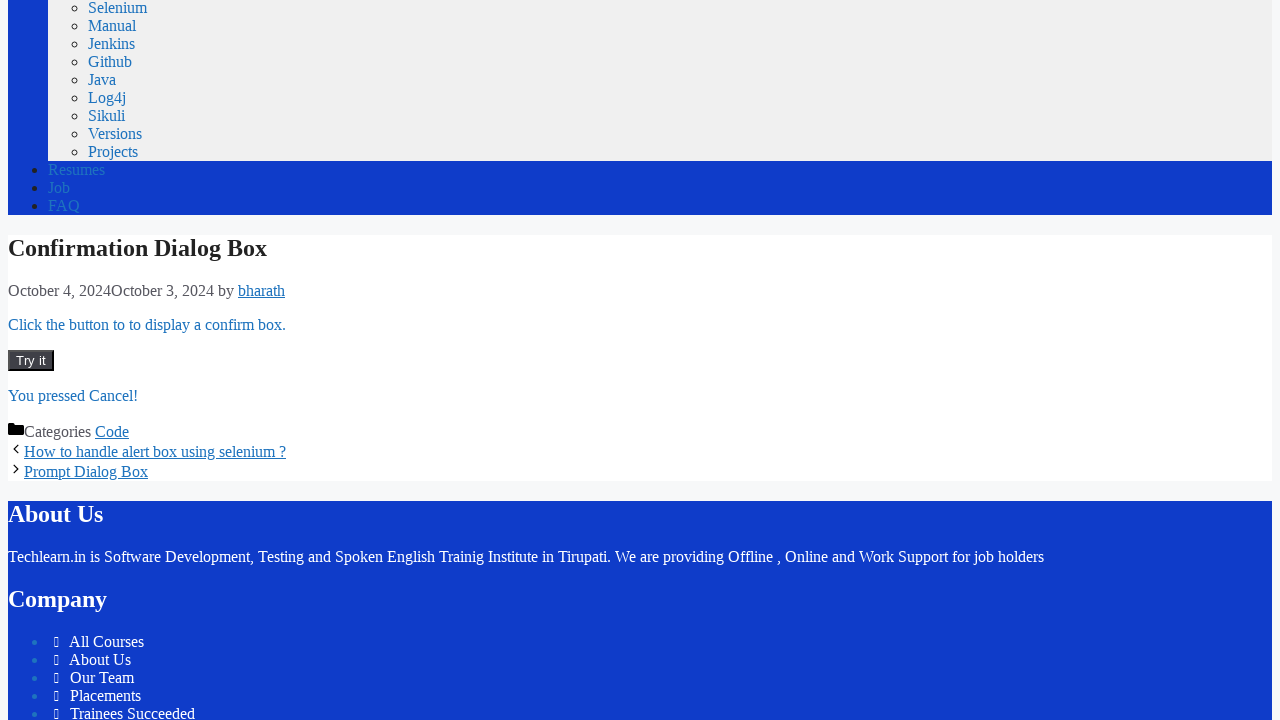

Clicked button to trigger alert and accepted confirmation dialog at (31, 361) on button[onclick='myFunction()']
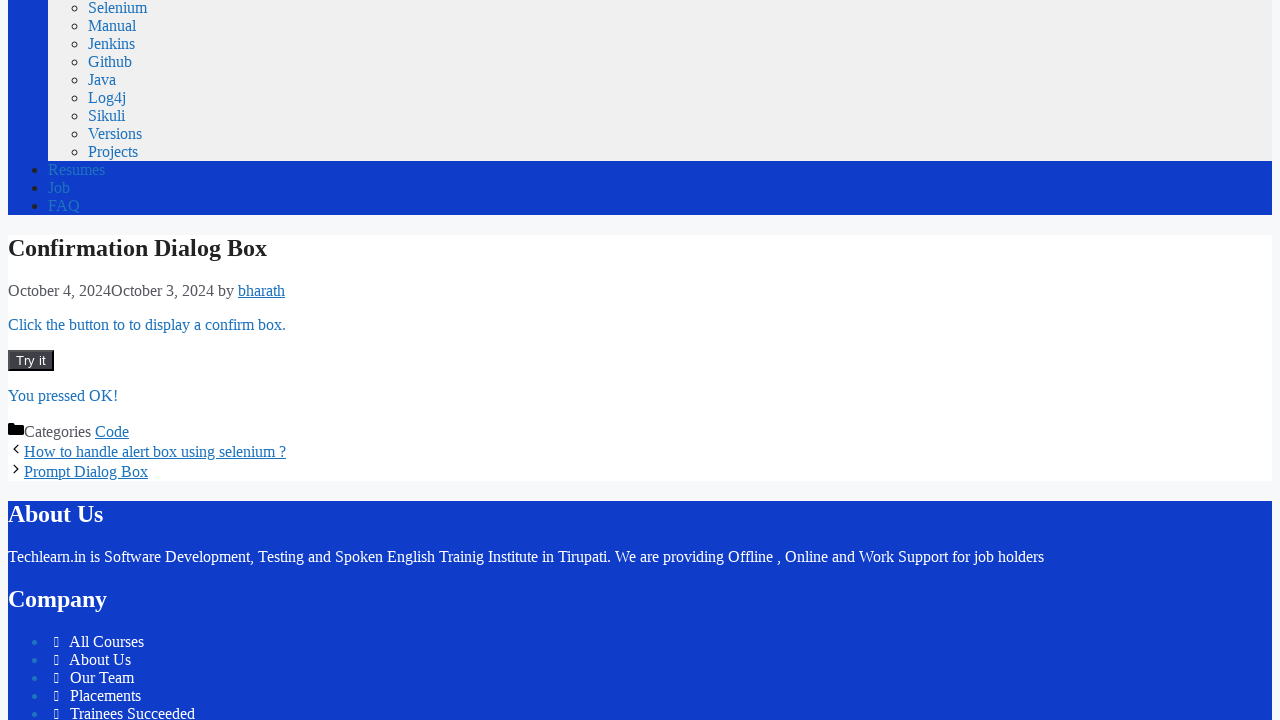

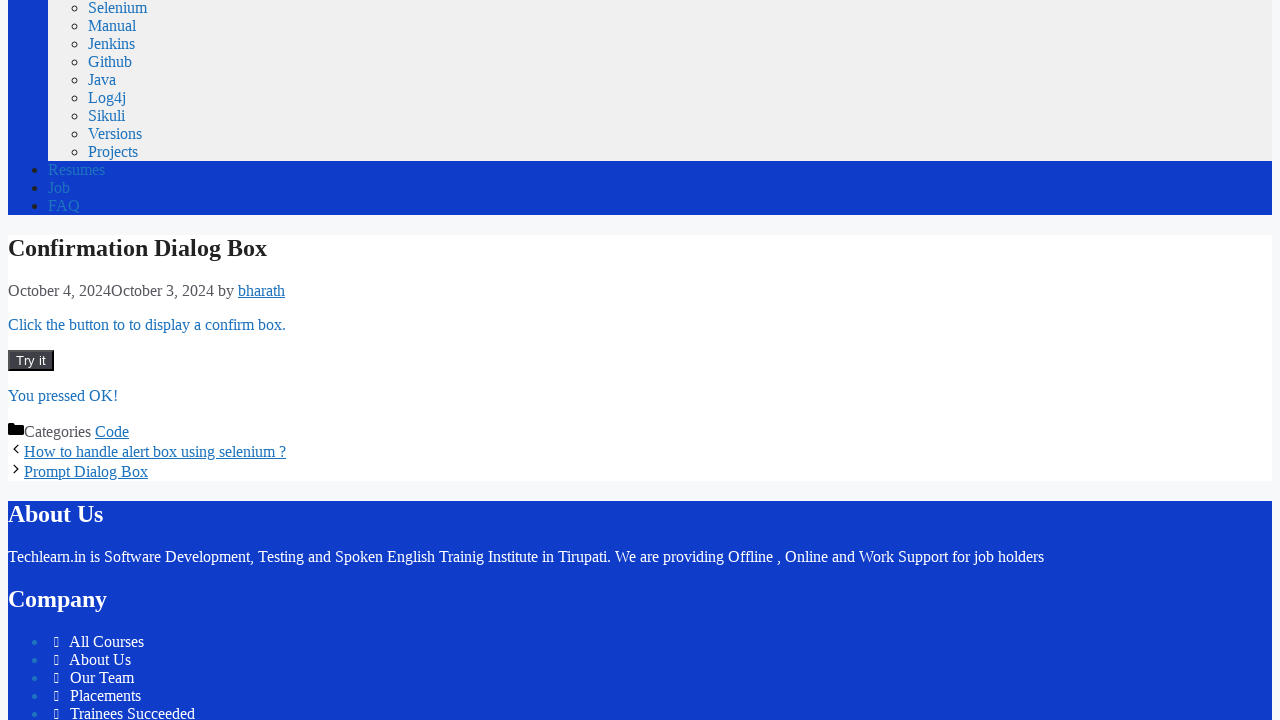